Tests table sorting functionality by clicking the header to sort vegetables, verifies the sorting is correct, and searches for a specific item's price across pagination

Starting URL: https://rahulshettyacademy.com/seleniumPractise/#/offers

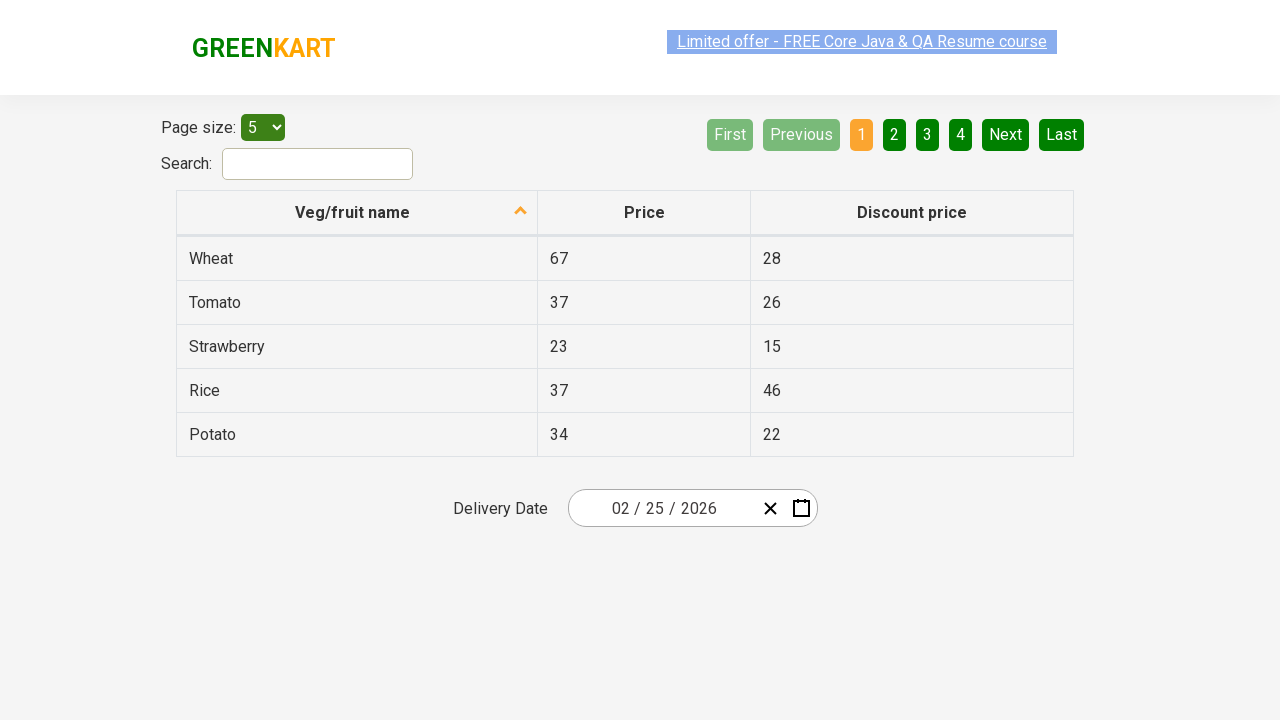

Clicked 'Veg/fruit' header to sort table alphabetically at (357, 213) on xpath=//tr/th[1]
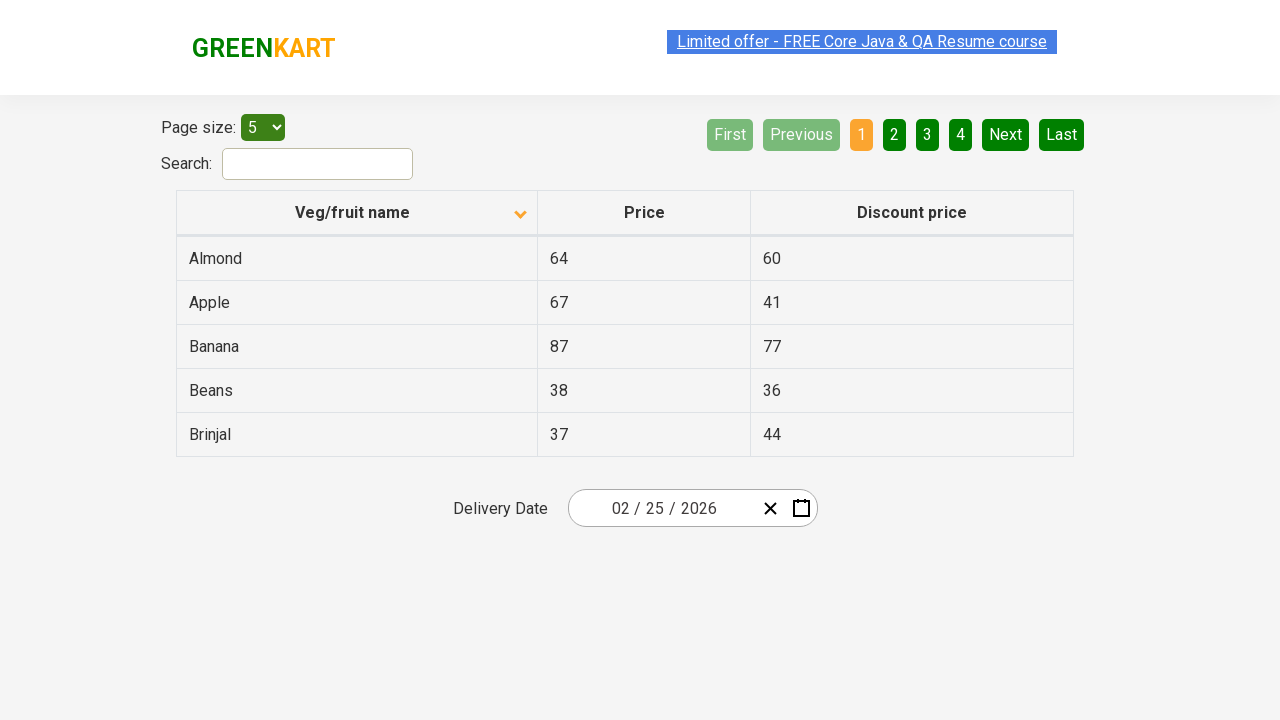

Waited for table sorting animation to complete
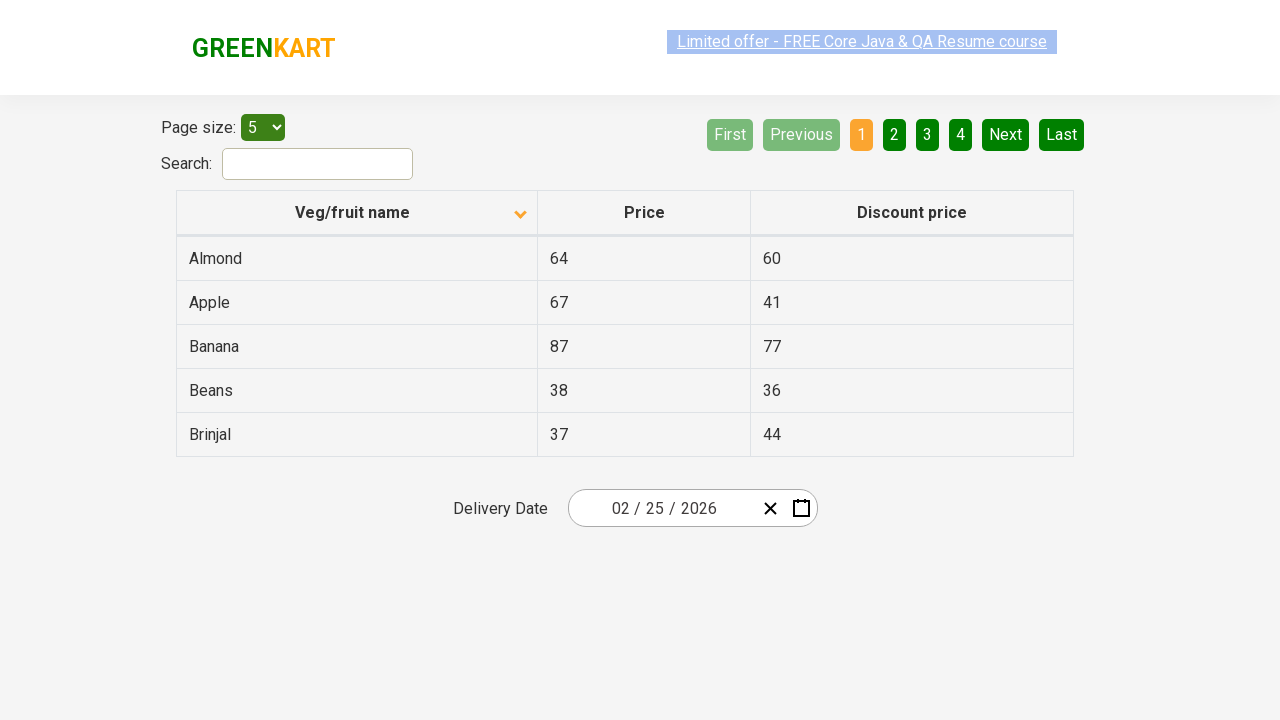

Extracted 5 vegetable names from sorted table
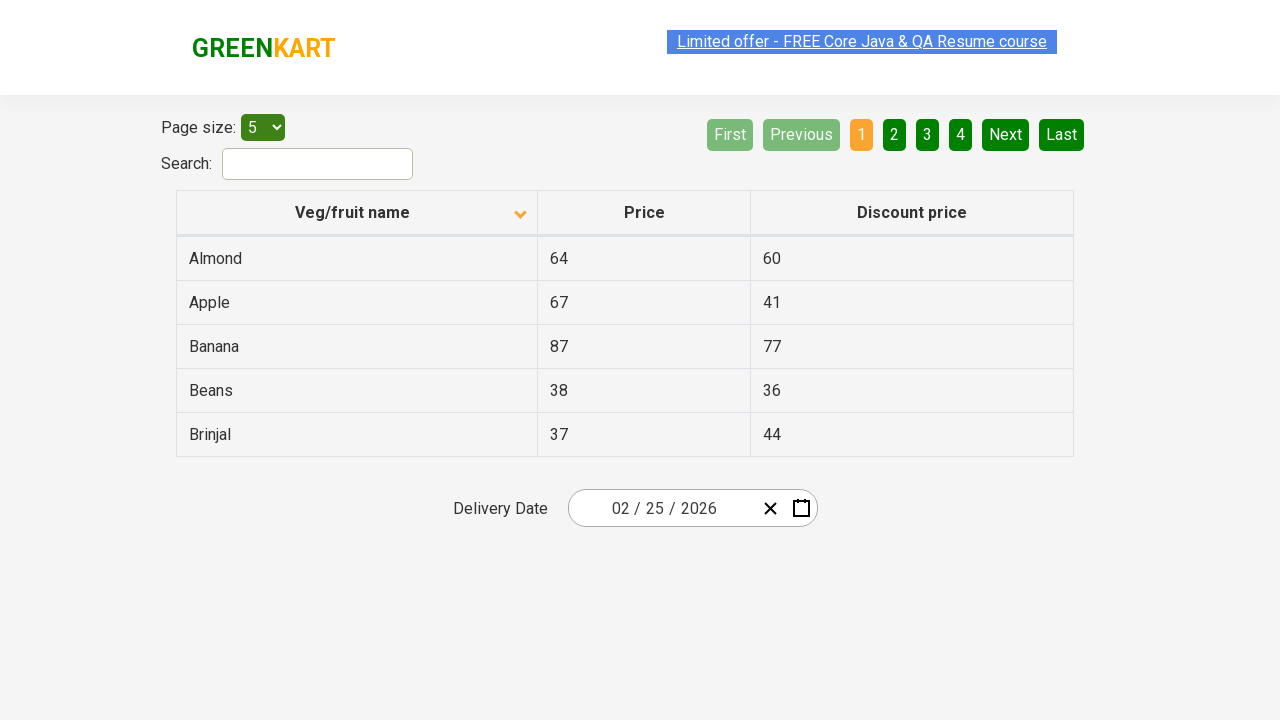

Verified that vegetables are sorted in alphabetical order
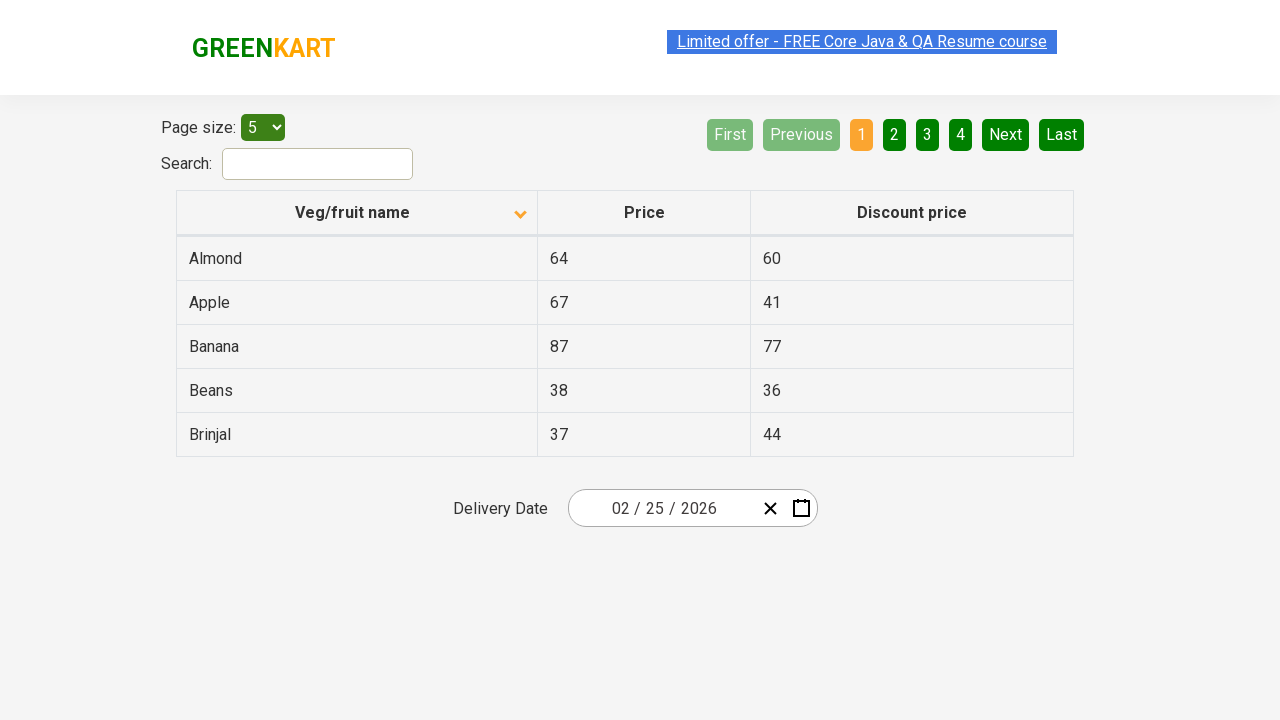

Found 'Beans' item with price: 38
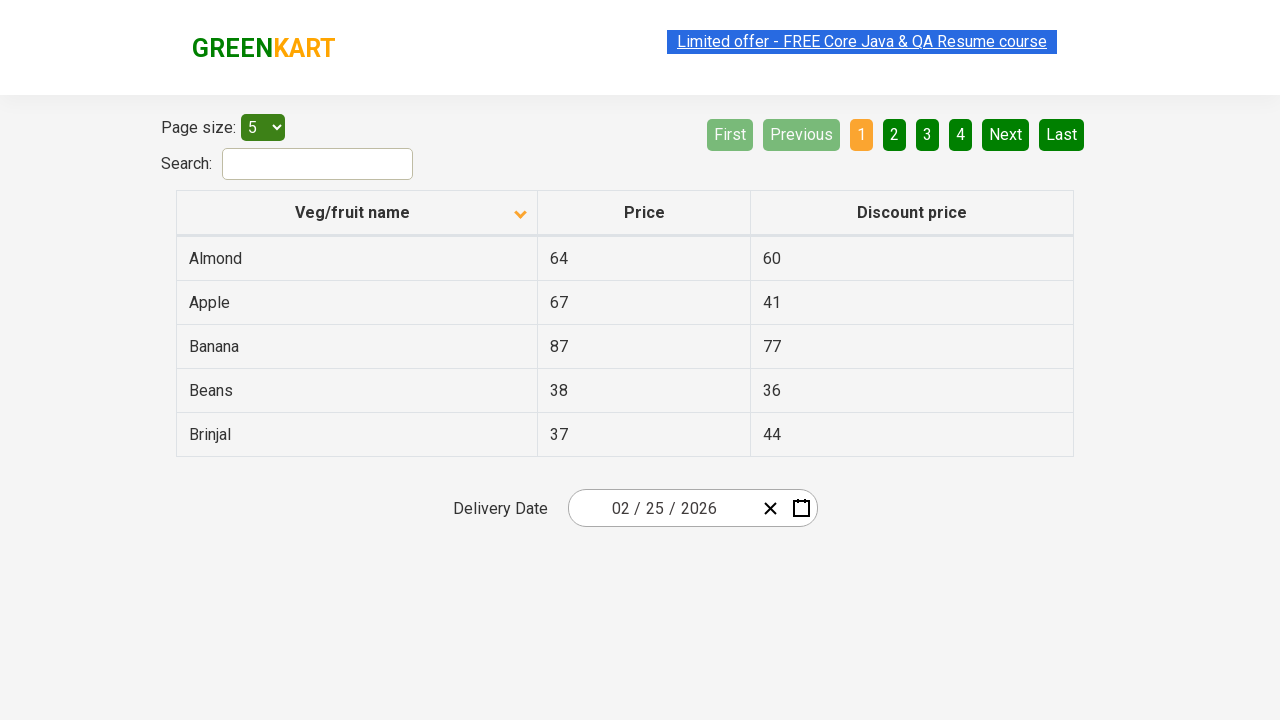

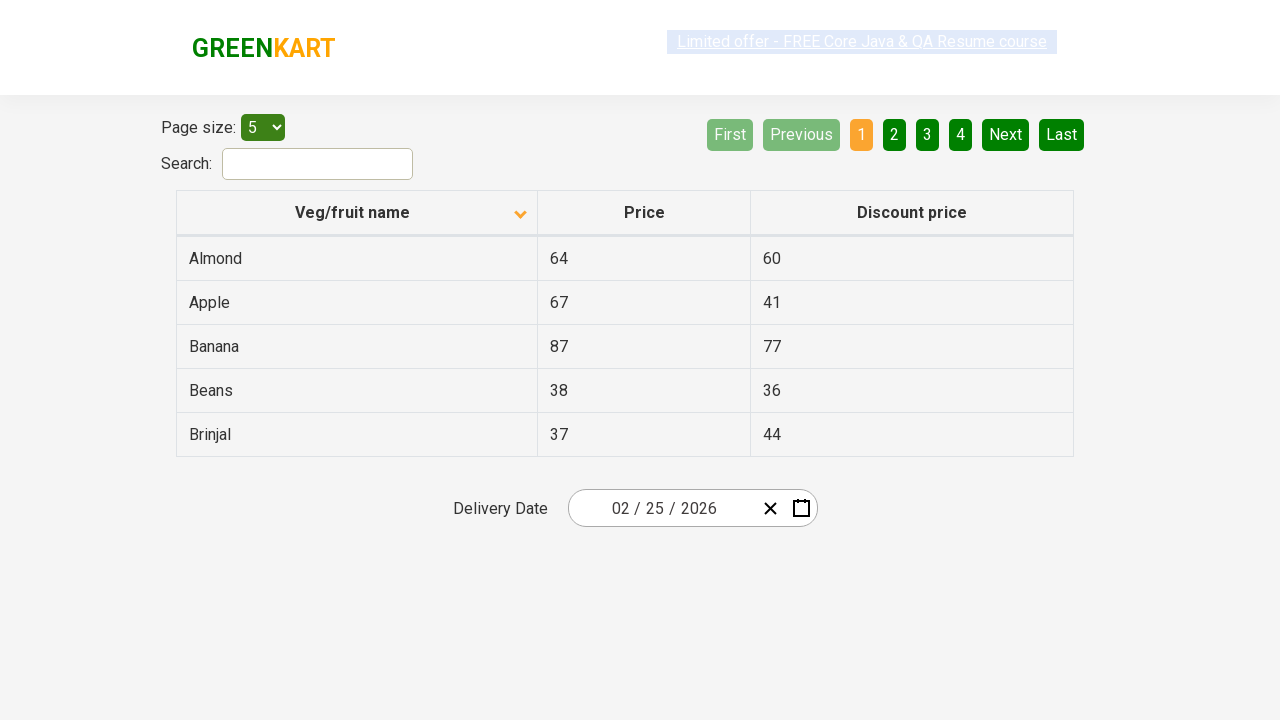